Validates that the book travel menu tabs (Book, Flight status, Check-in, My trips) are visible on the United Airlines homepage

Starting URL: https://www.united.com/en/us

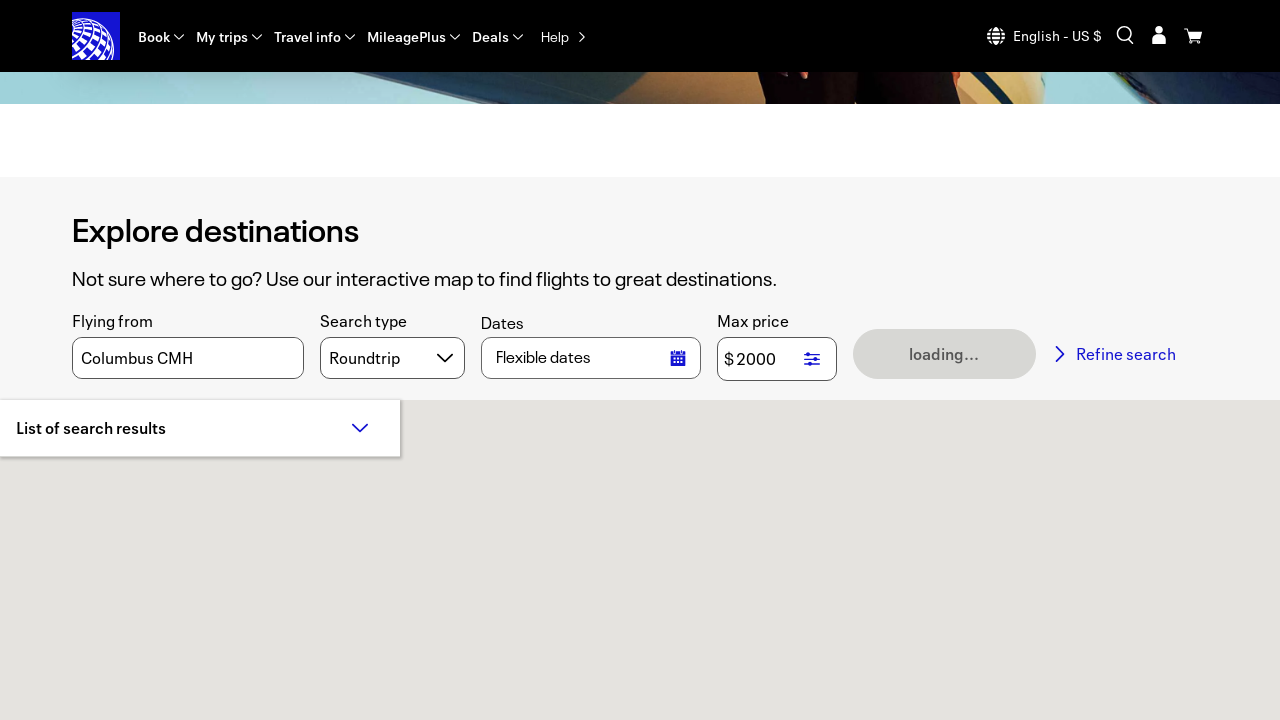

Travel navigation tab list loaded
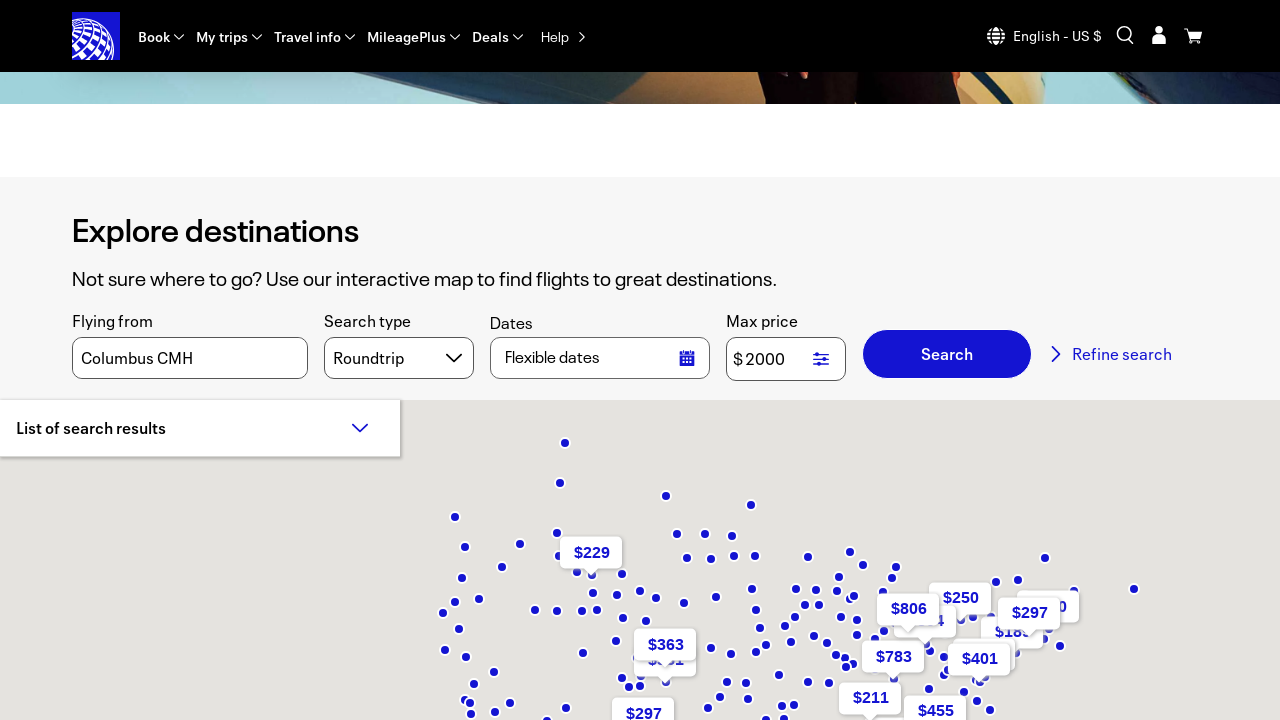

Verified 'Book' tab is visible in travel menu
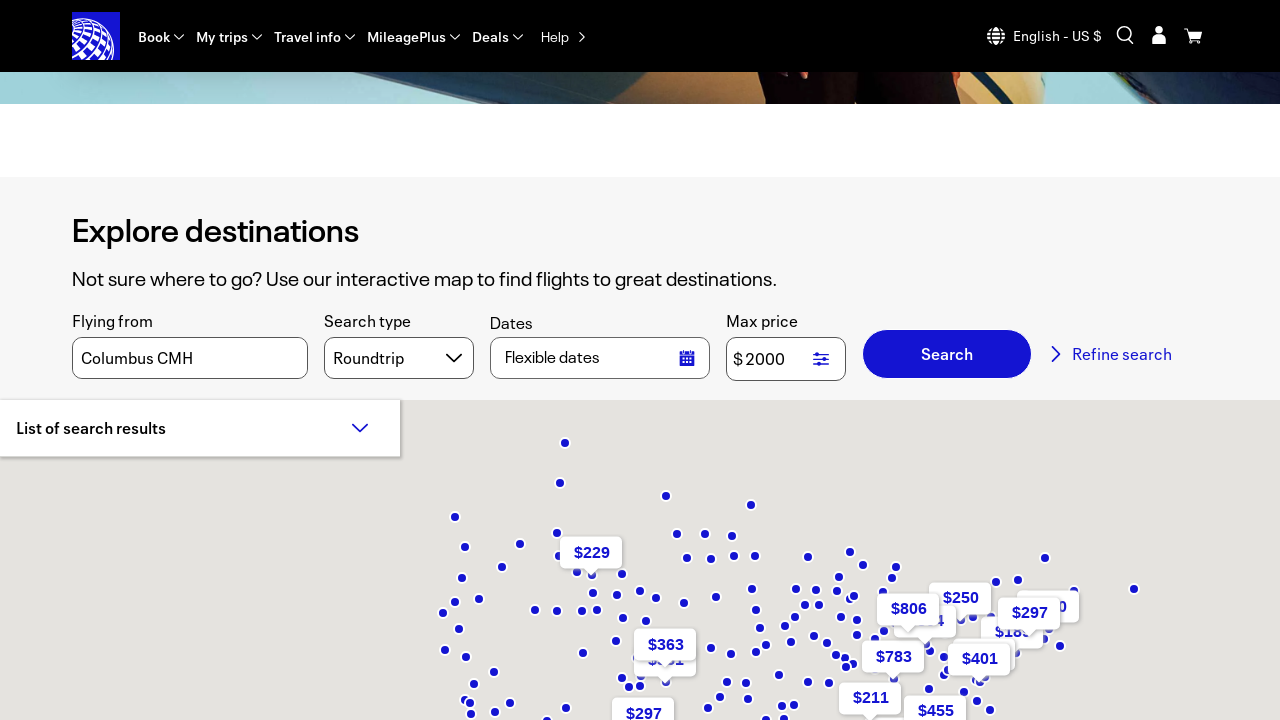

Verified 'Flight status' tab is visible in travel menu
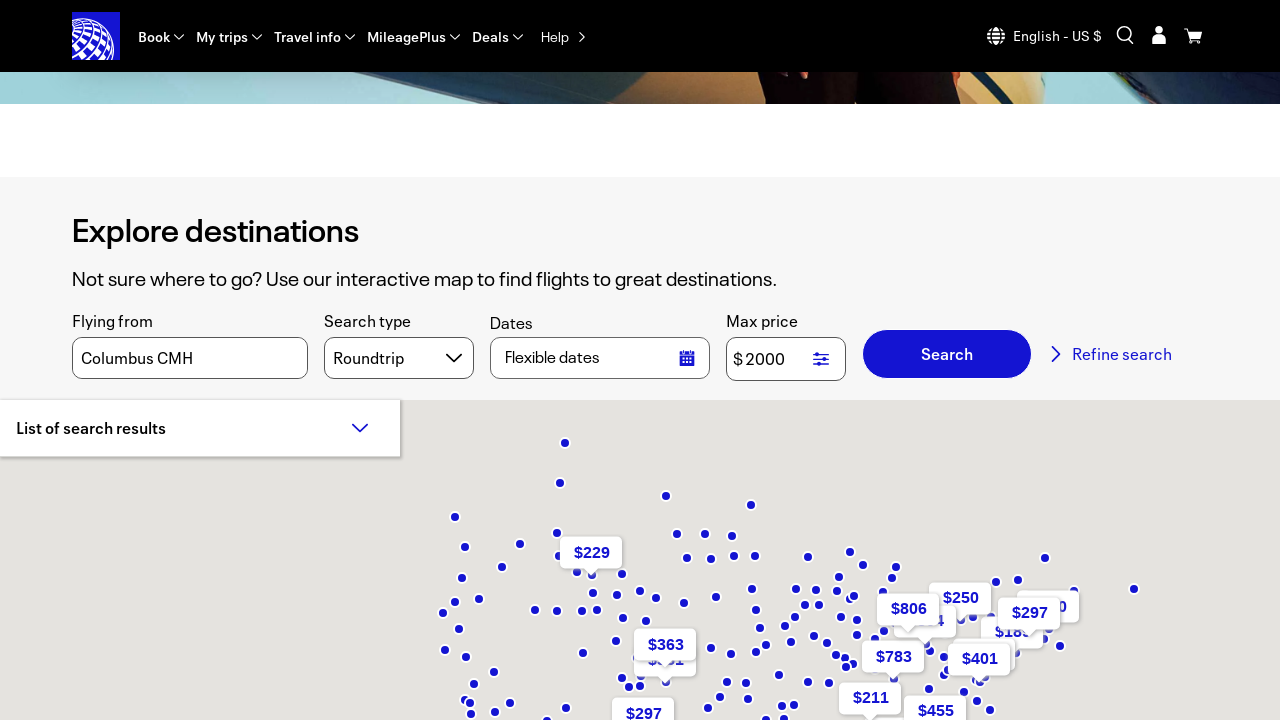

Verified 'Check-in' tab is visible in travel menu
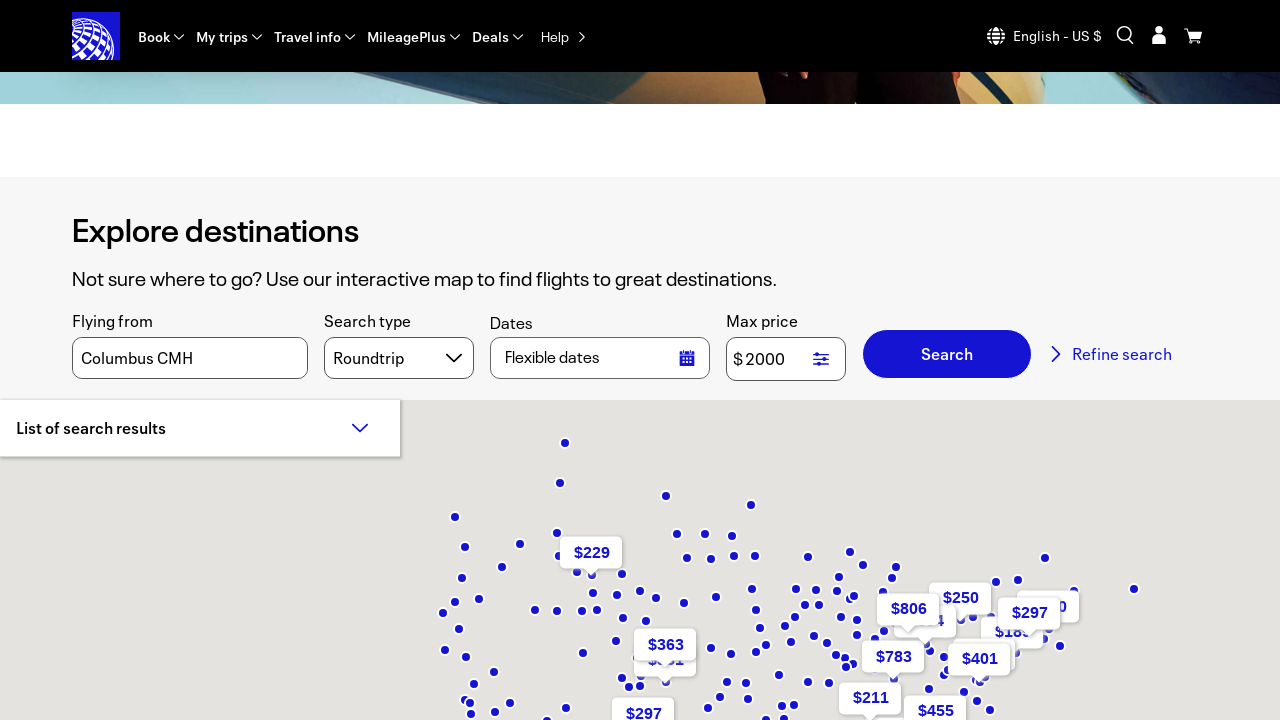

Verified 'My trips' tab is visible in travel menu
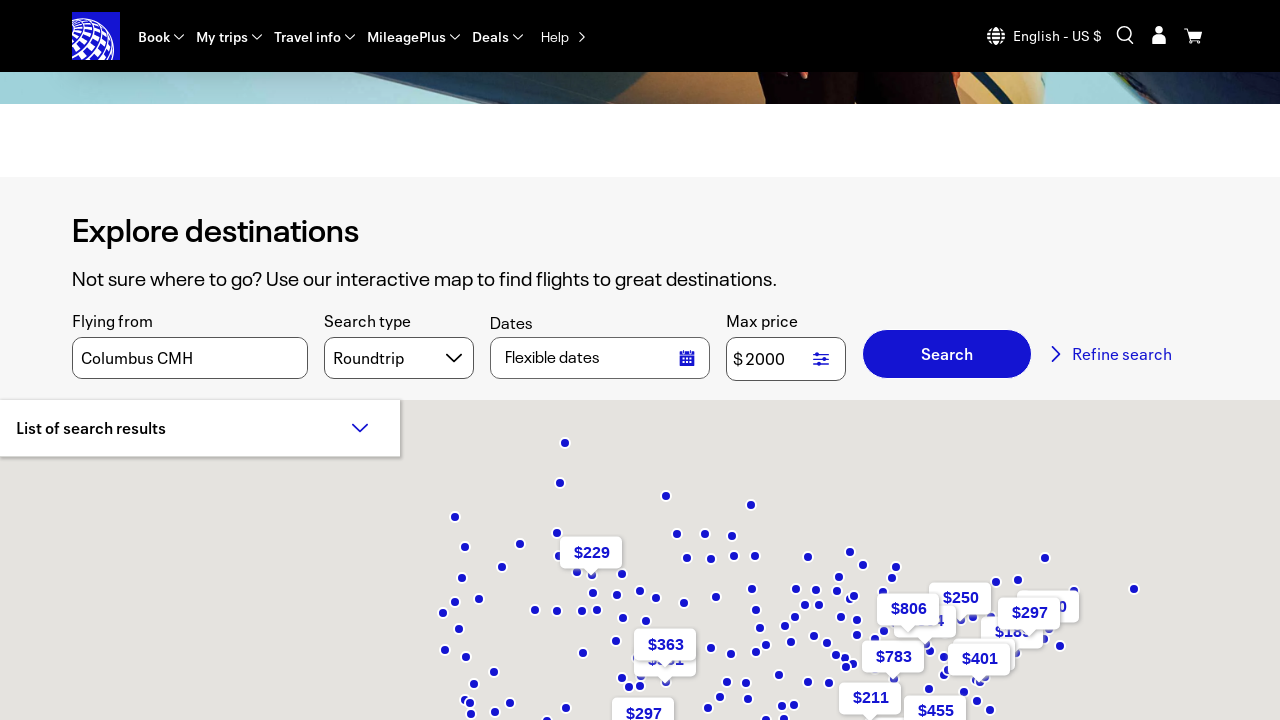

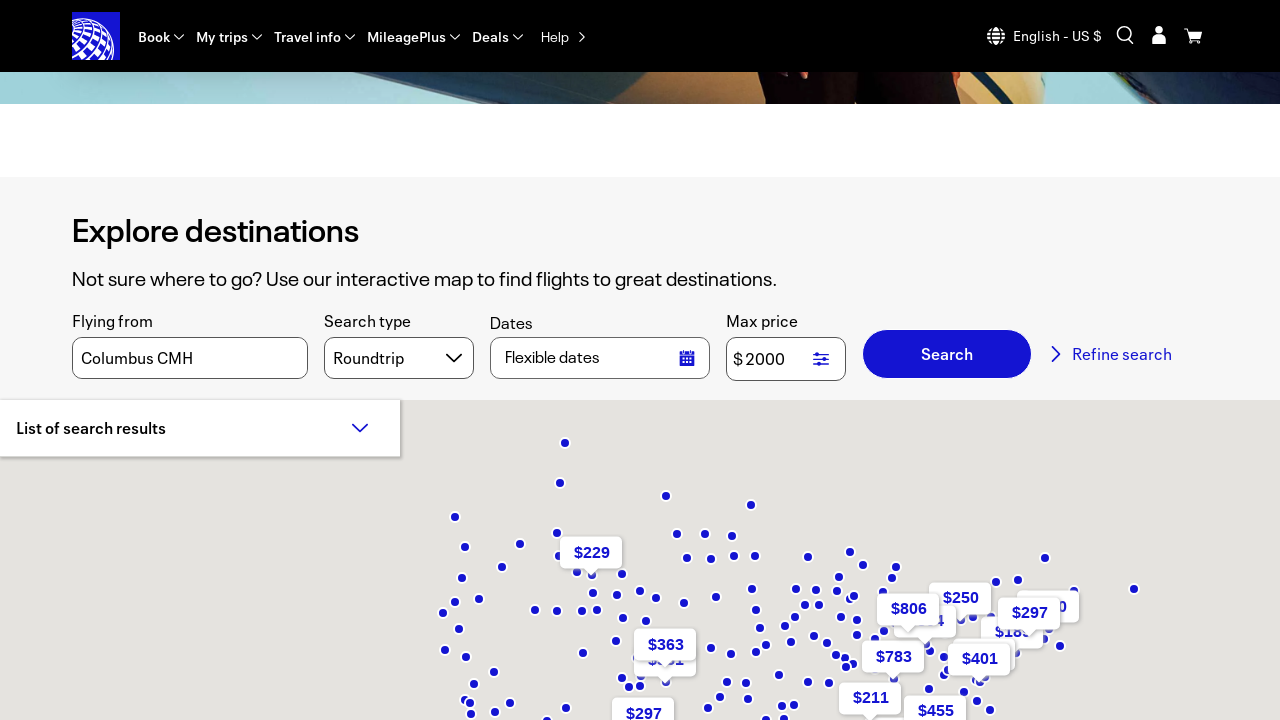